Verifies that the current URL matches the expected login page URL

Starting URL: https://opensource-demo.orangehrmlive.com/web/index.php/auth/login

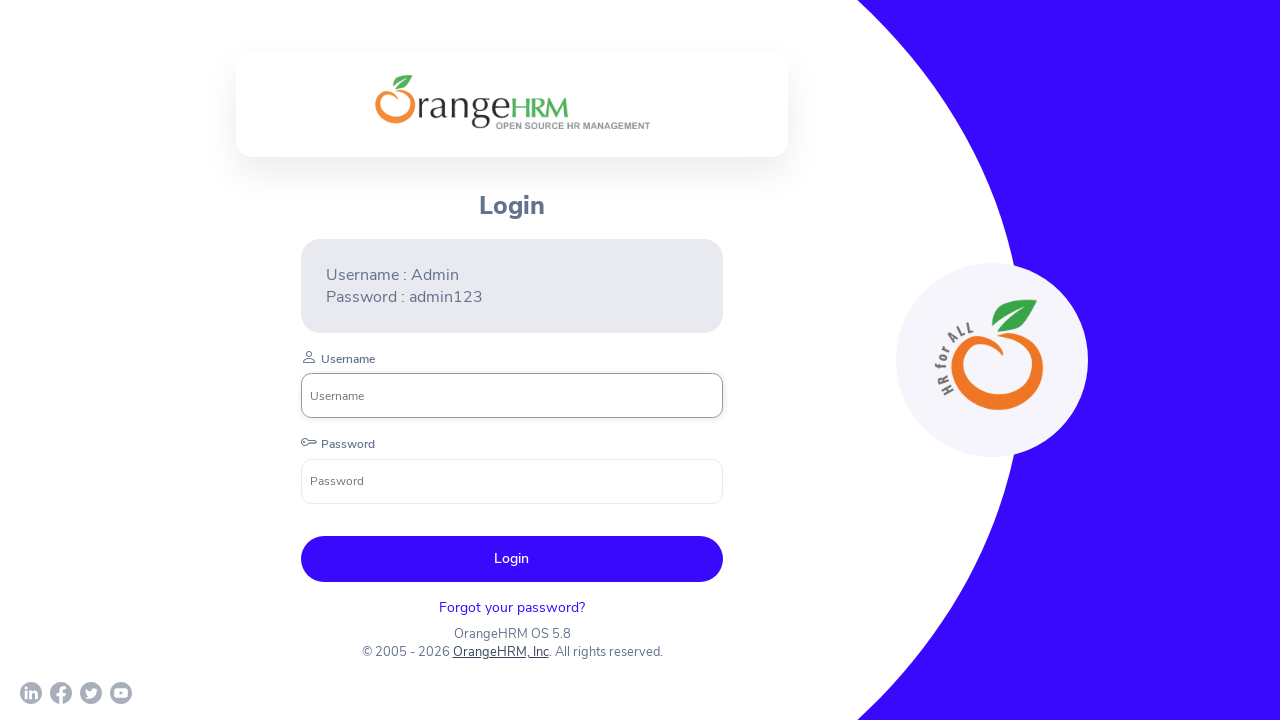

Page loaded and DOM content ready
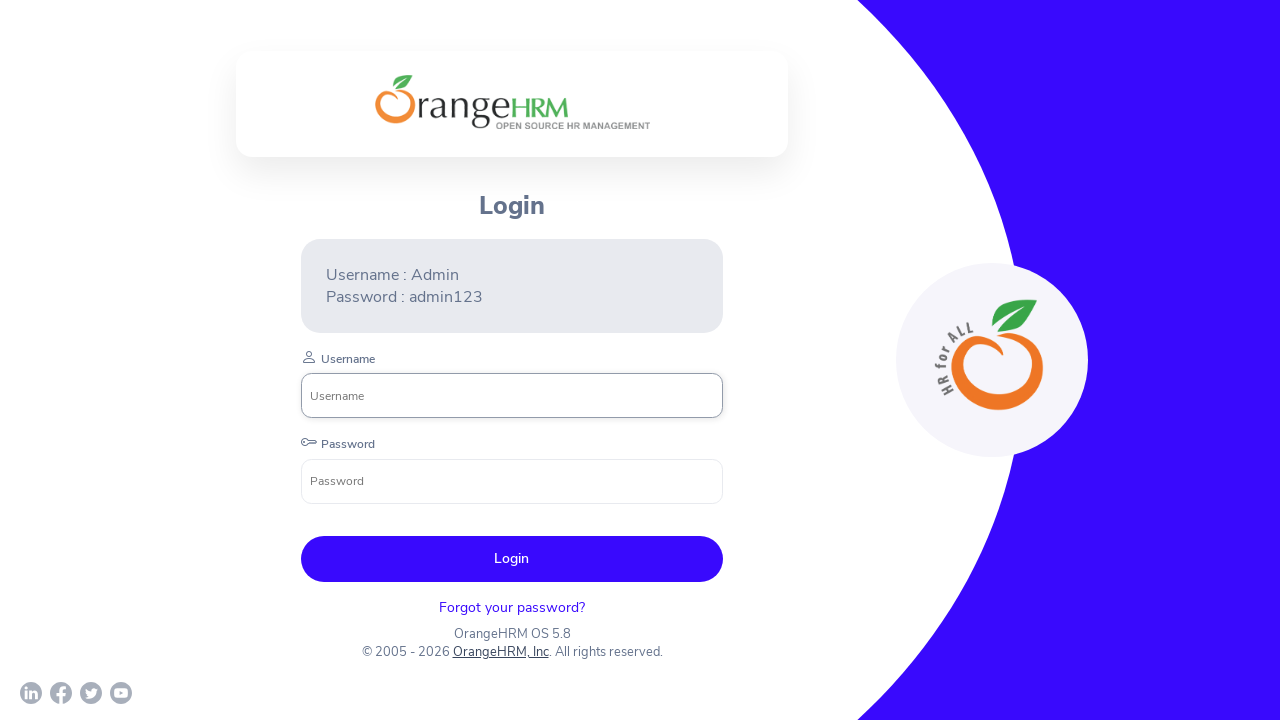

Verified current URL matches expected login page URL
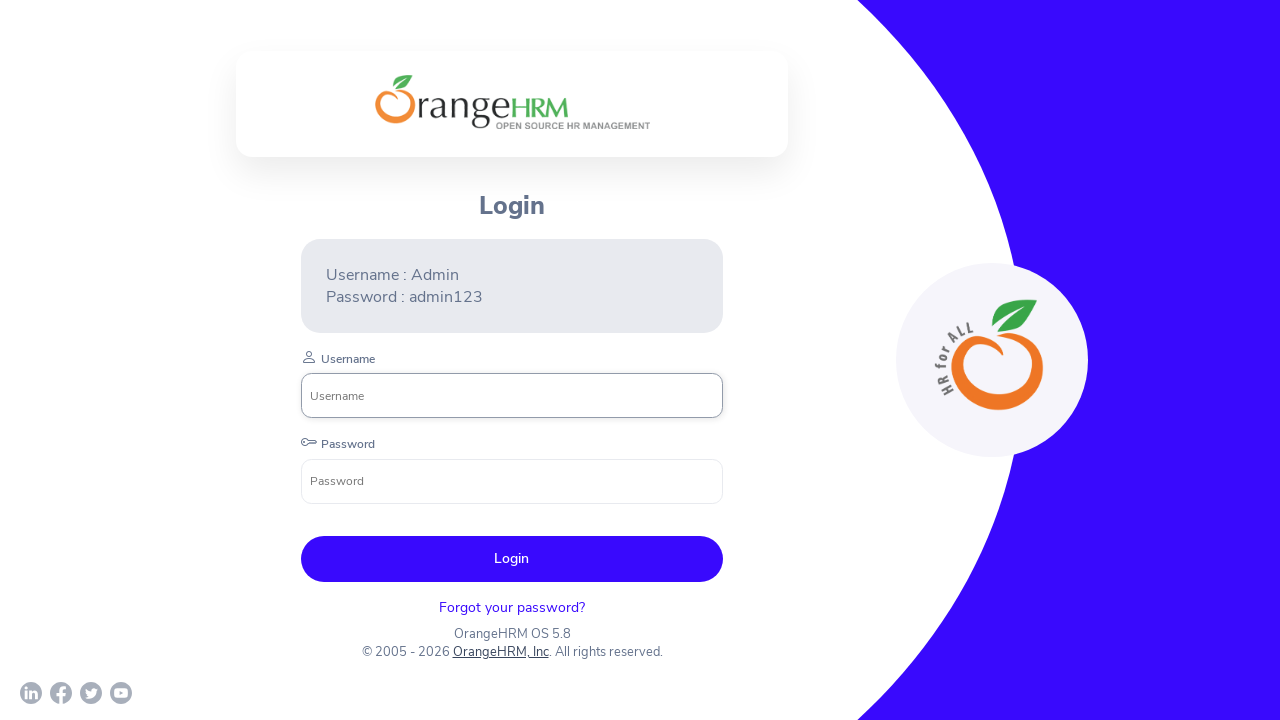

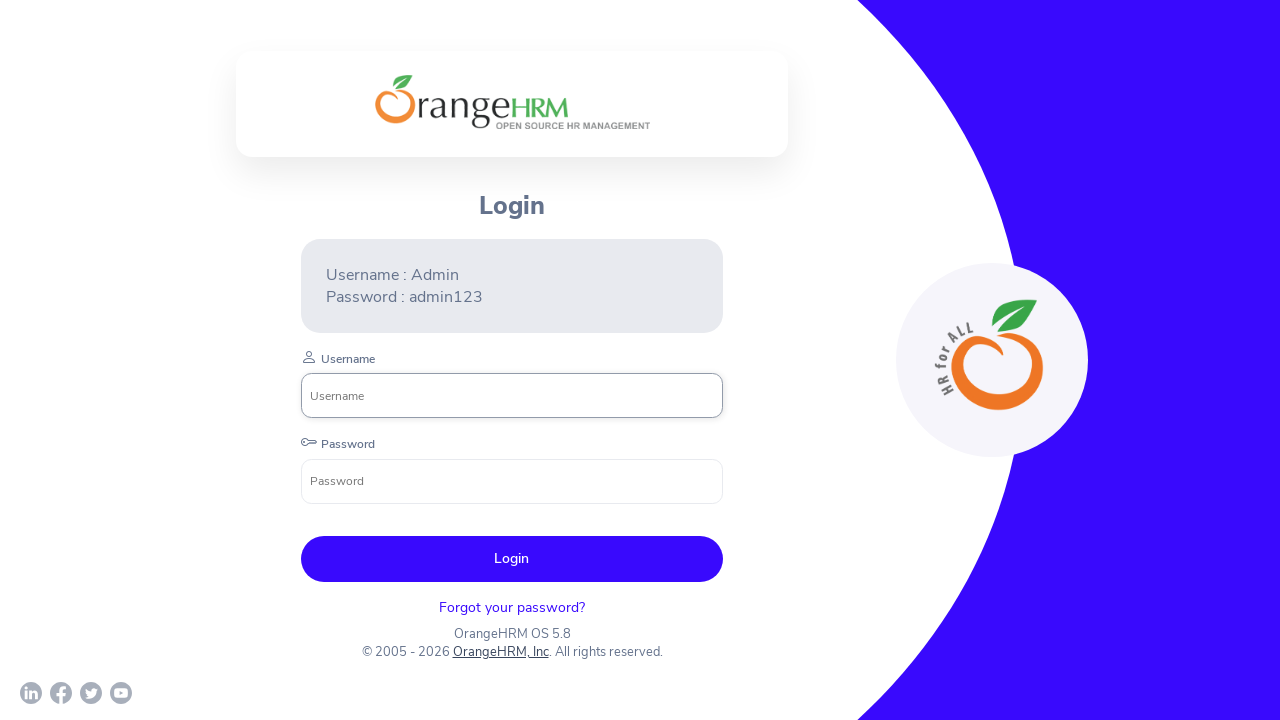